Navigates to the TripleTen homepage and waits for the page to fully load, verifying the page is accessible.

Starting URL: https://tripleten.com/

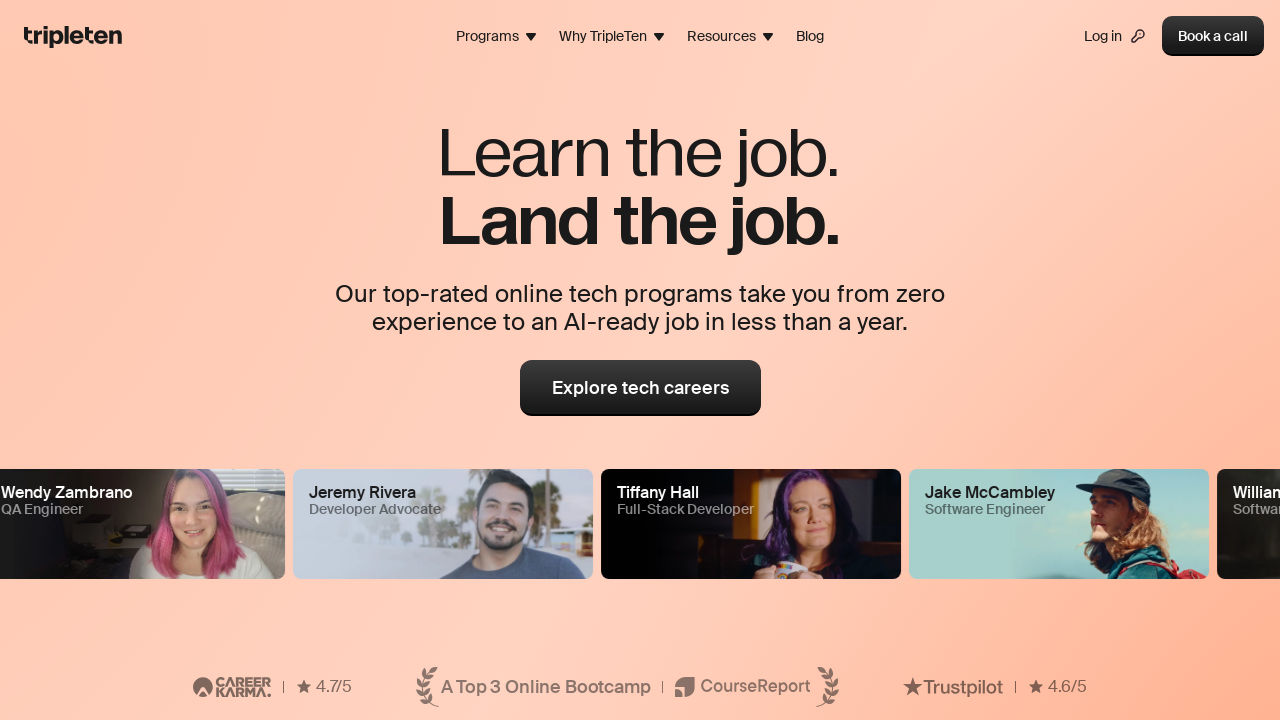

Waited for page to reach networkidle load state
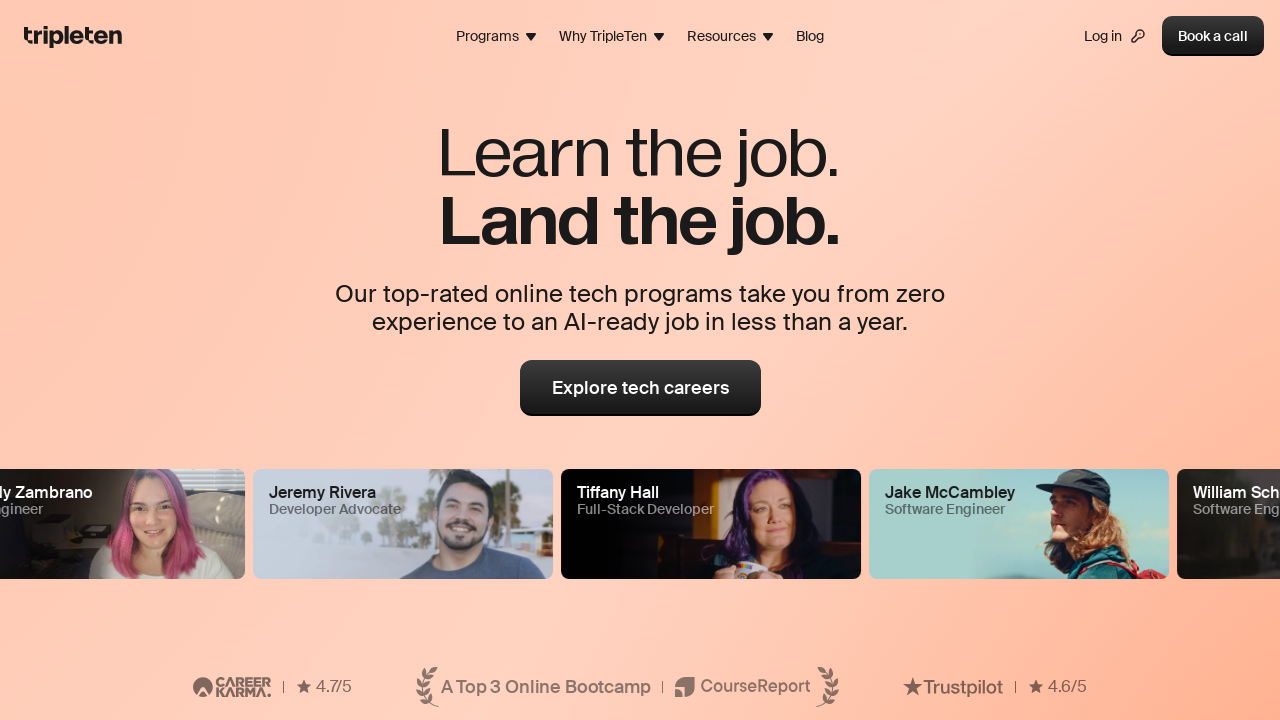

Verified h1 element is present on the page
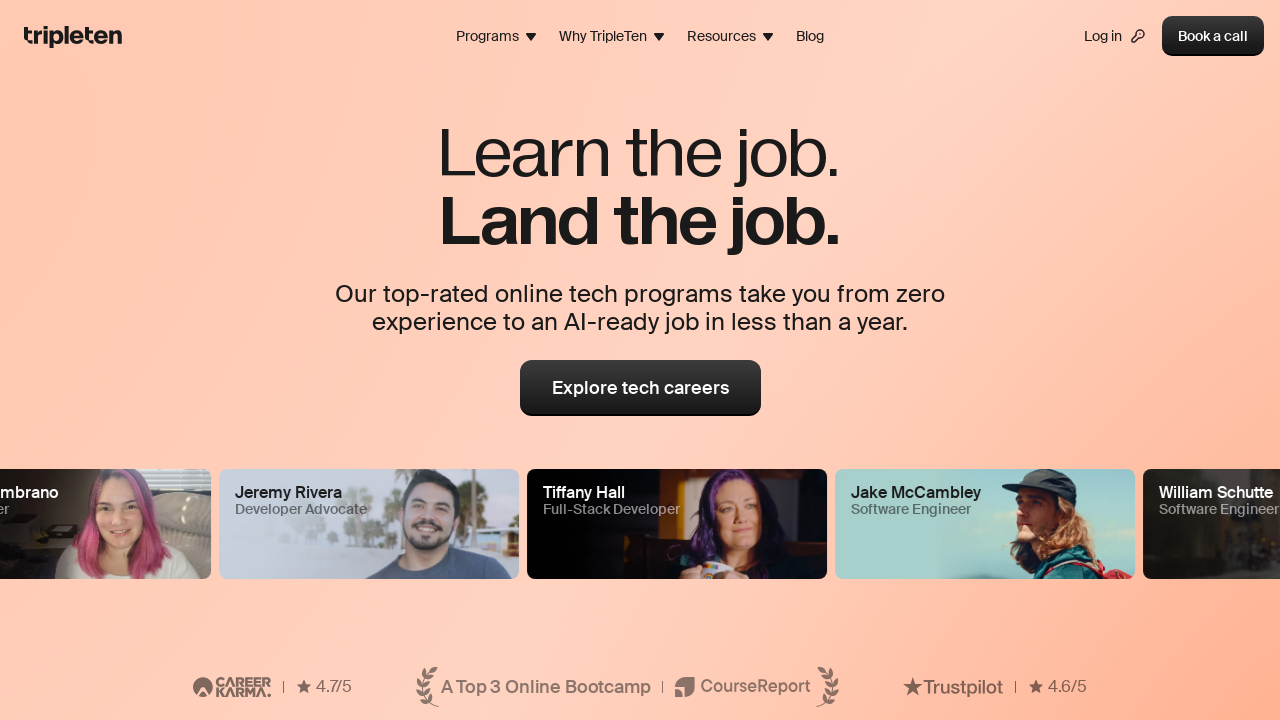

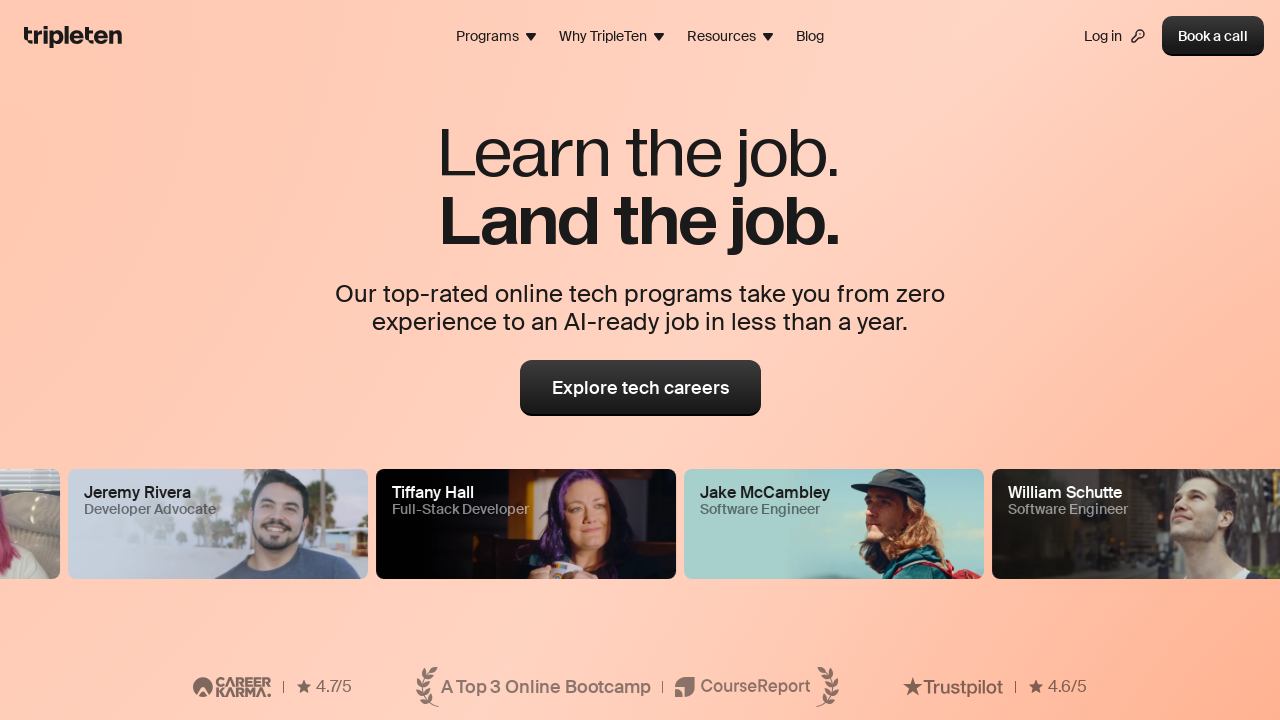